Clicks on the Elements card on DemoQA homepage and verifies the instructional text is displayed correctly.

Starting URL: https://demoqa.com

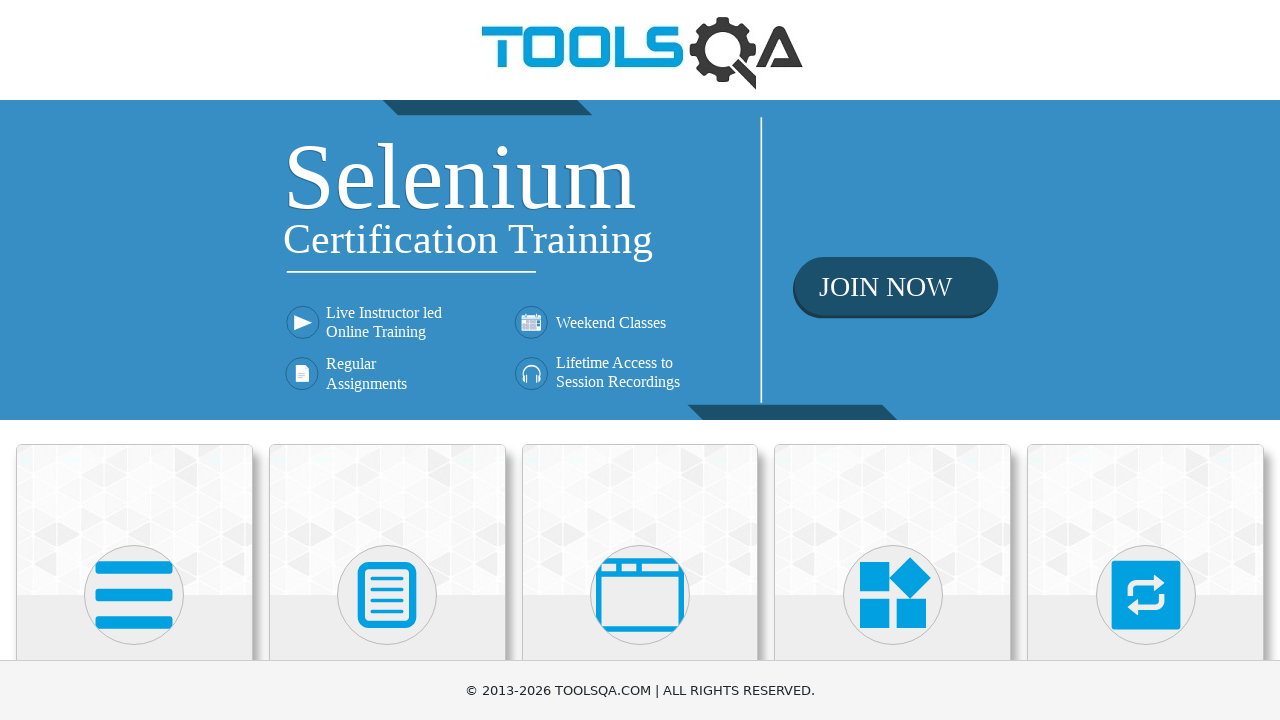

Clicked on the Elements card at (134, 520) on .card:nth-child(1)
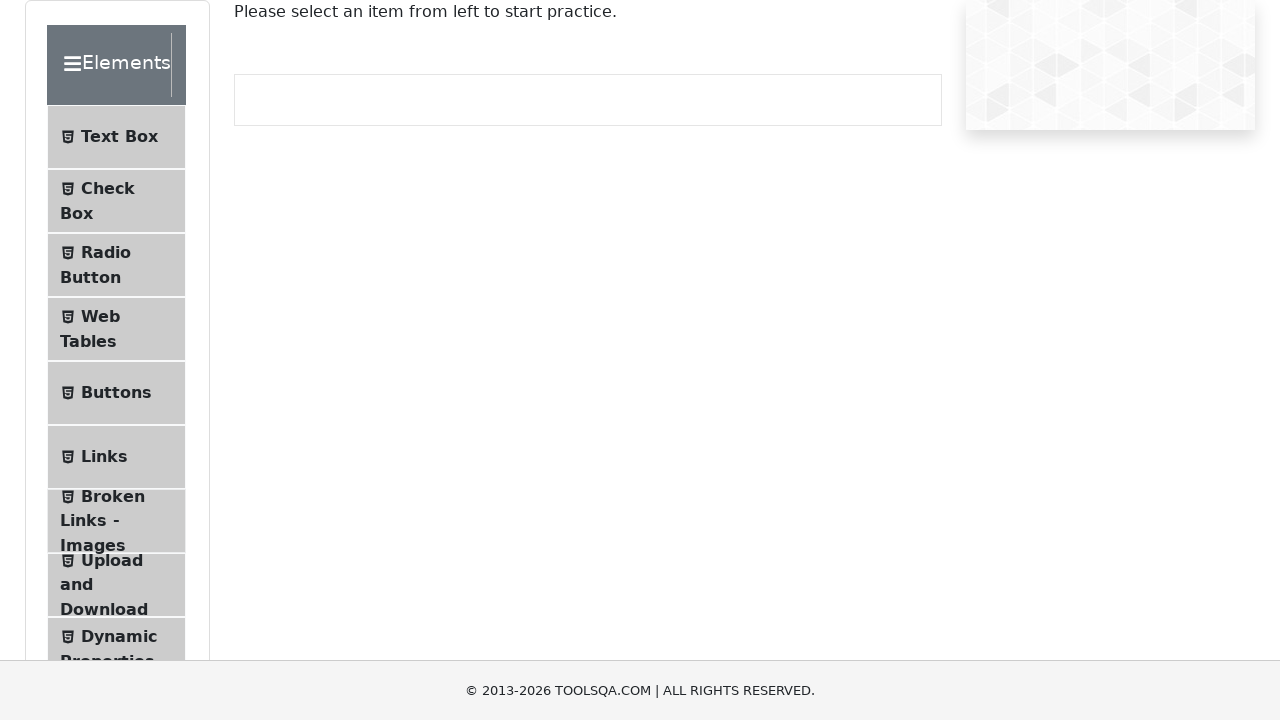

Central text area loaded
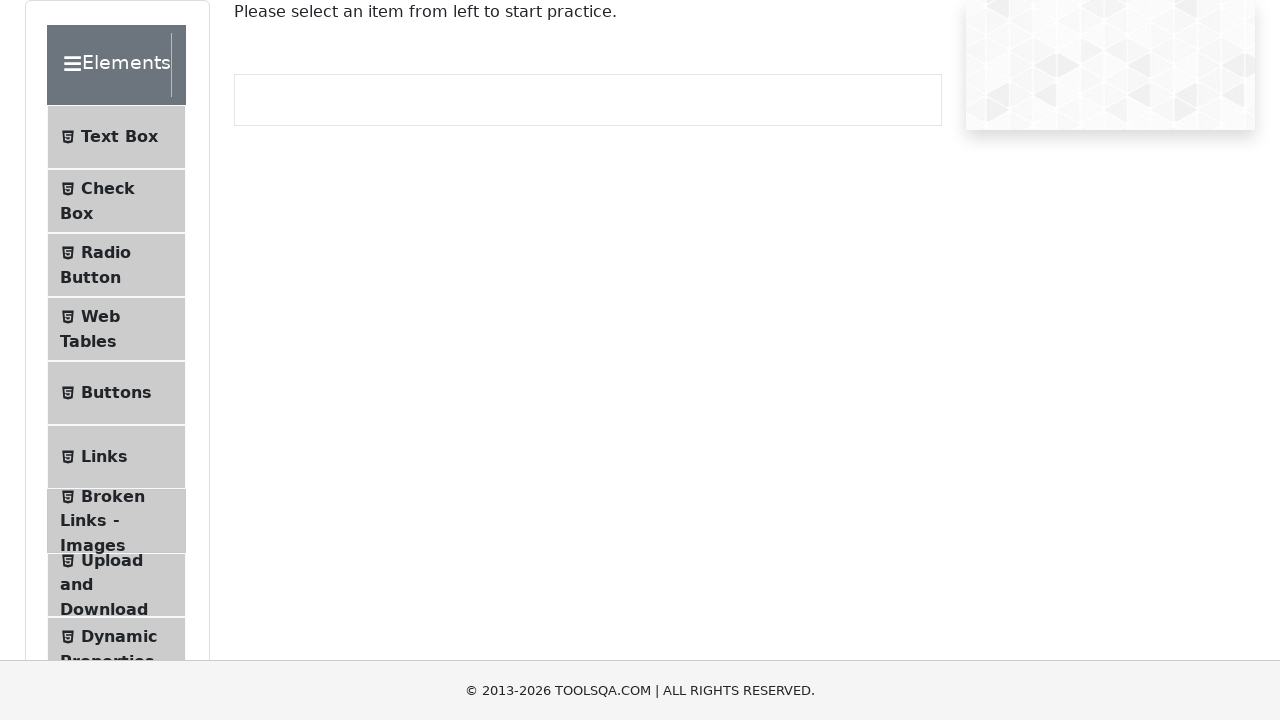

Verified instructional text: 'Please select an item from left to start practice.'
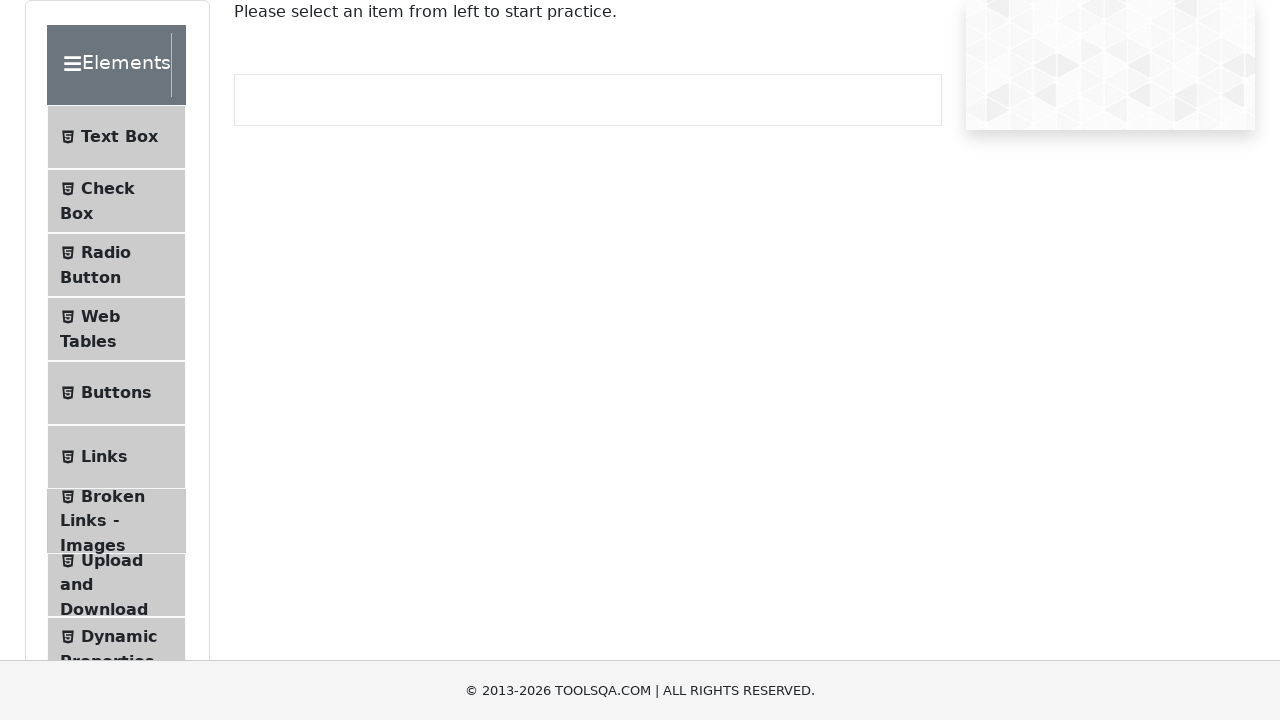

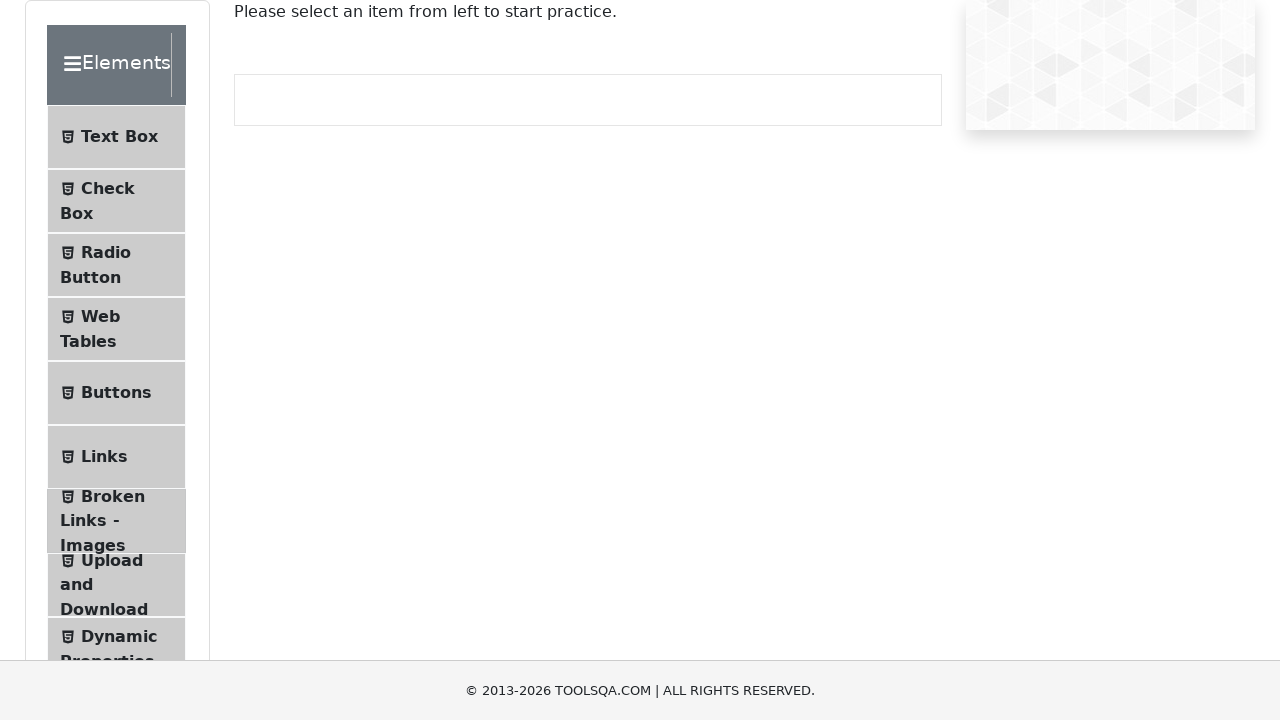